Tests table sorting on the second table using semantic class attributes by clicking the dues column header

Starting URL: http://the-internet.herokuapp.com/tables

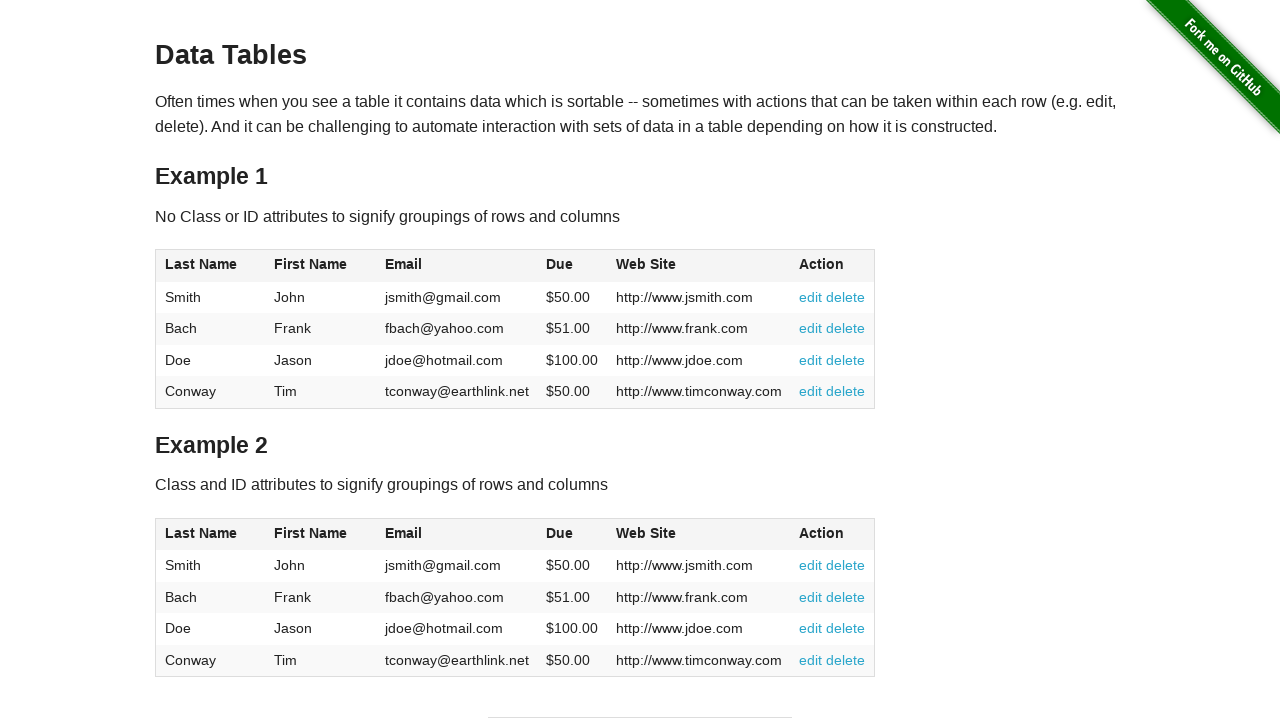

Clicked dues column header on second table to sort at (560, 533) on #table2 thead .dues
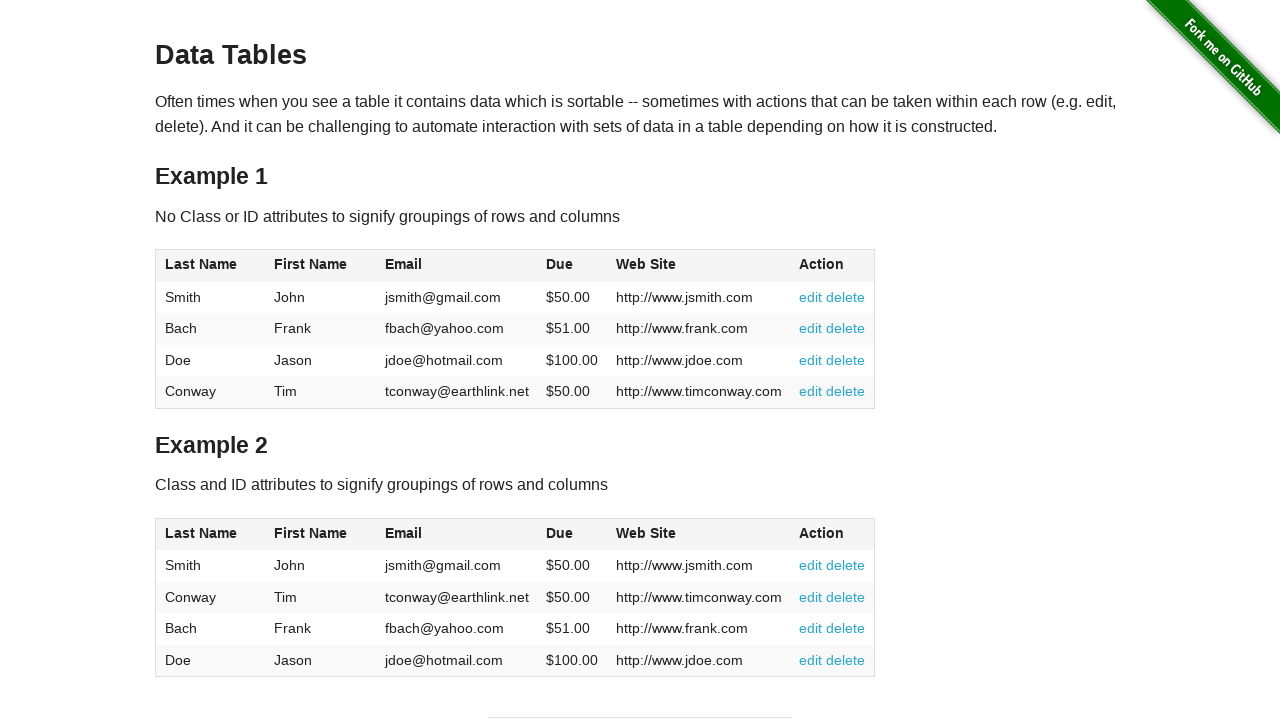

Table sorting completed and dues column is visible
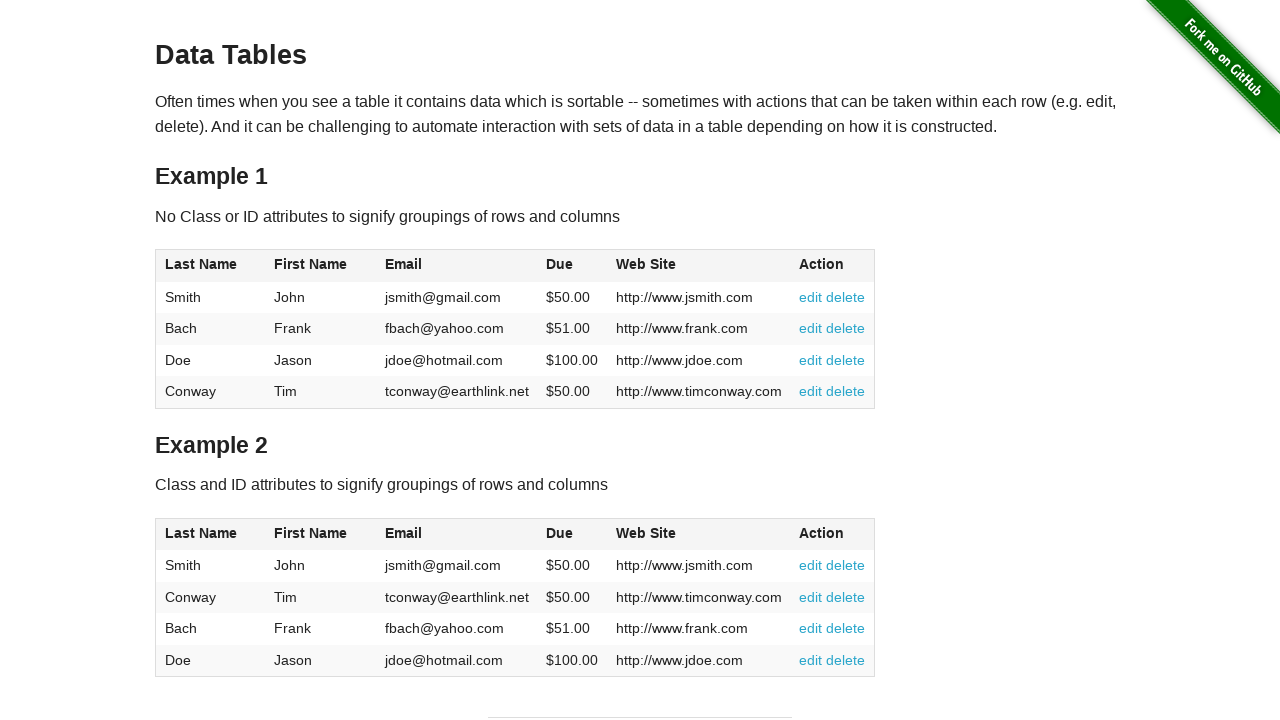

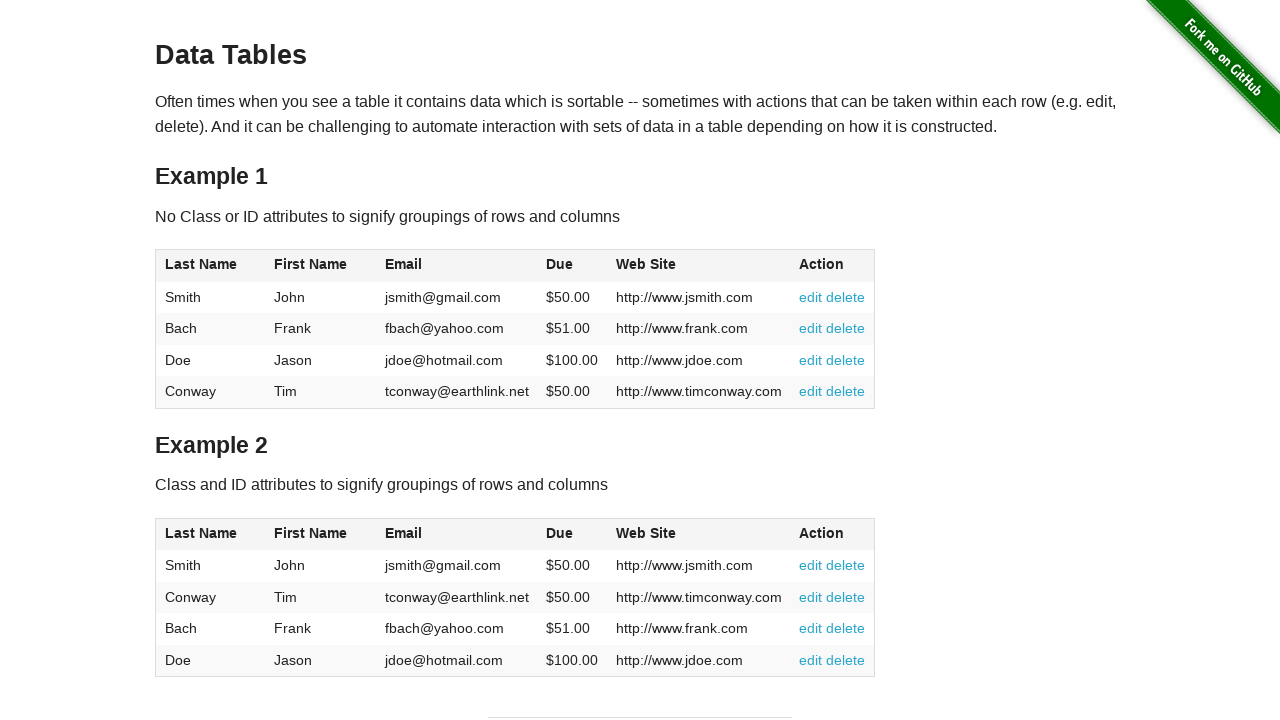